Tests notification message functionality by clicking a link and triggering a notification to appear on the page

Starting URL: https://the-internet.herokuapp.com/notification_message_rendered

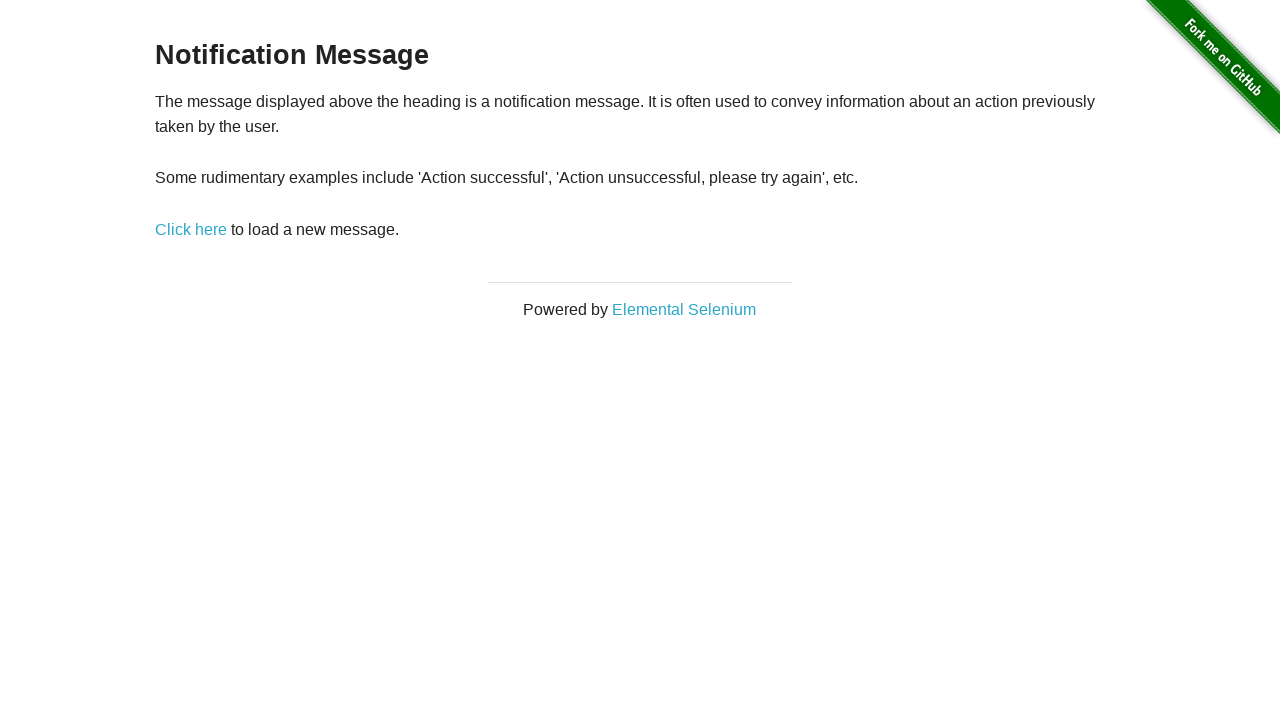

Clicked 'Click here' link to trigger notification at (191, 229) on text=Click here
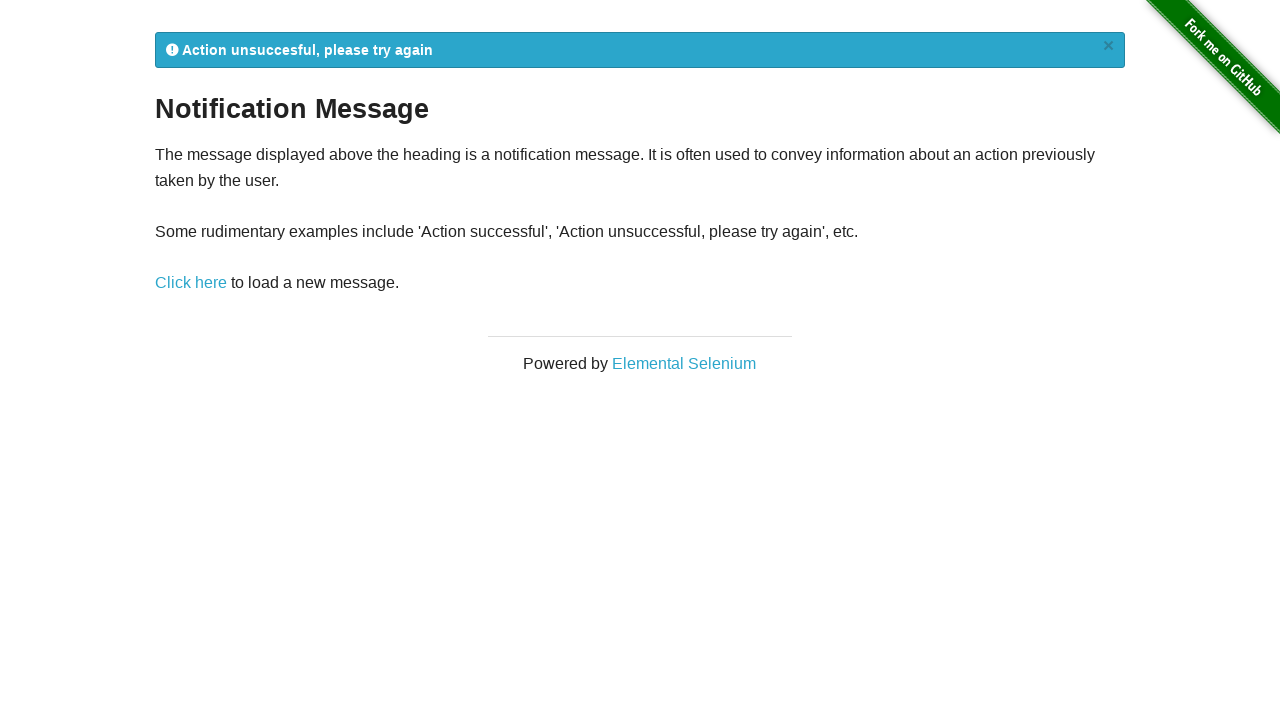

Notification flash message appeared on page
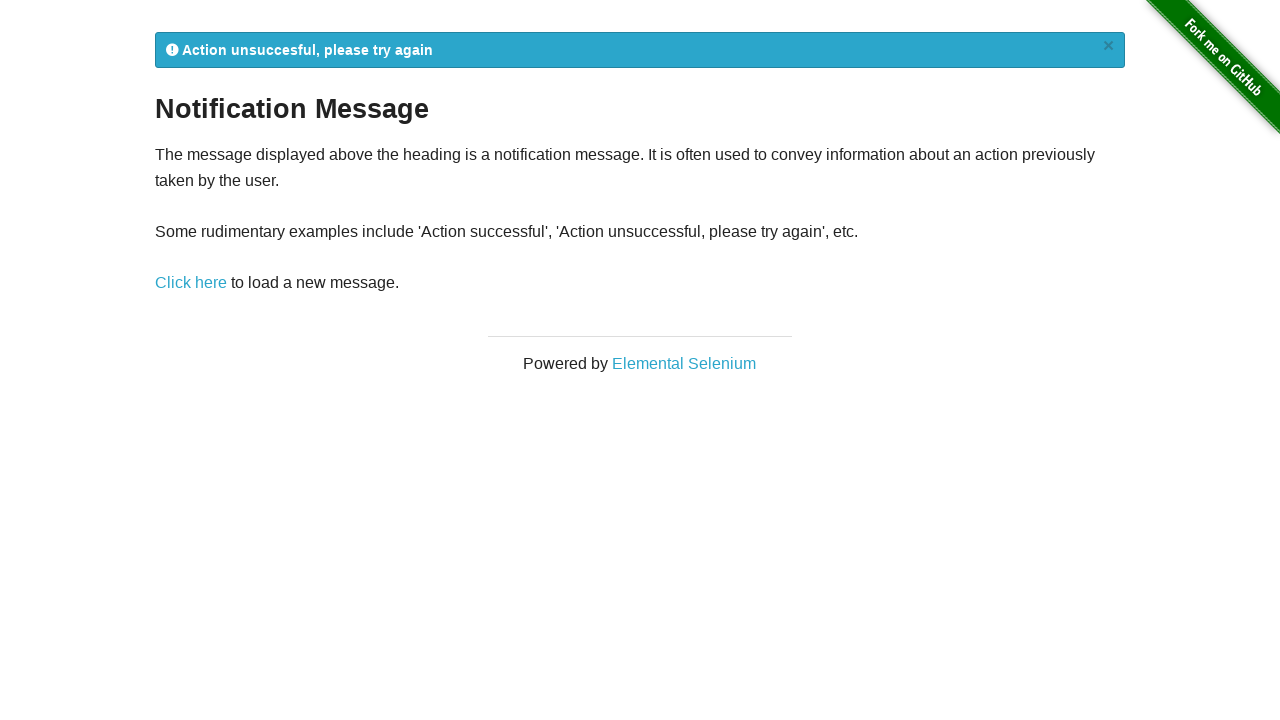

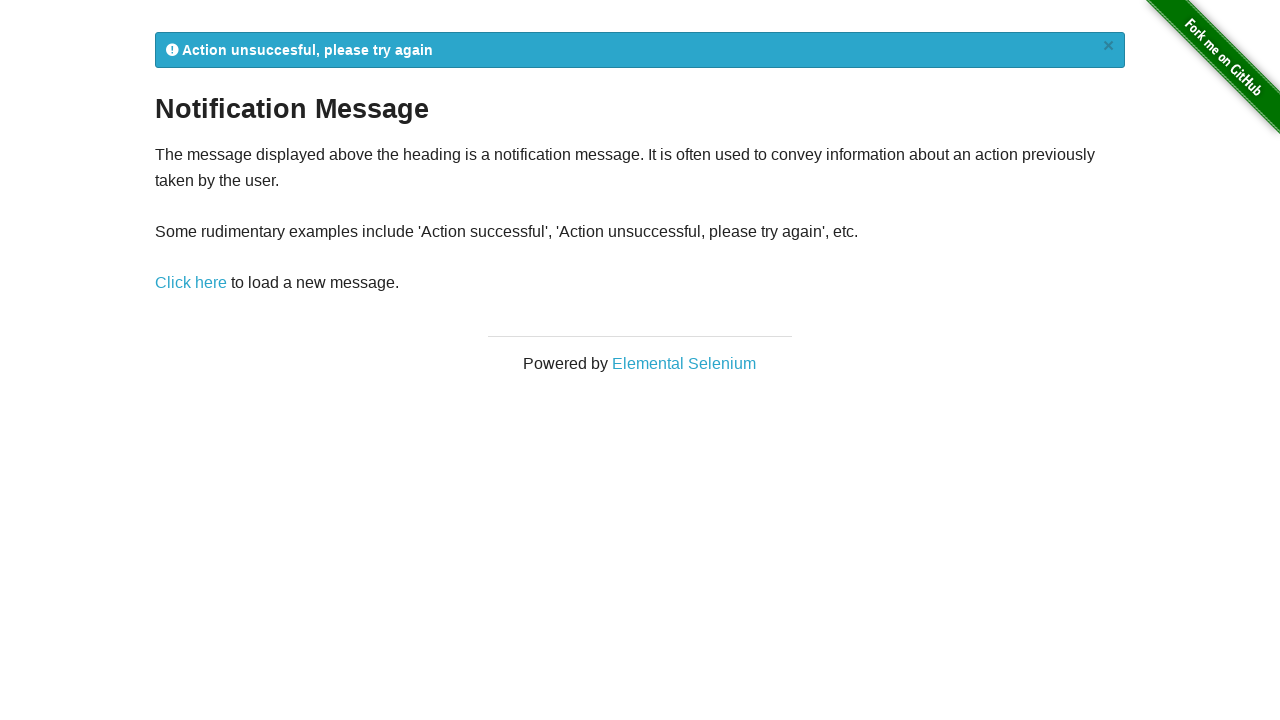